Tests a Bootstrap dropdown by clicking on a country selector and selecting "Spain" from the dropdown list

Starting URL: https://www.dummyticket.com/dummy-ticket-for-visa-application/

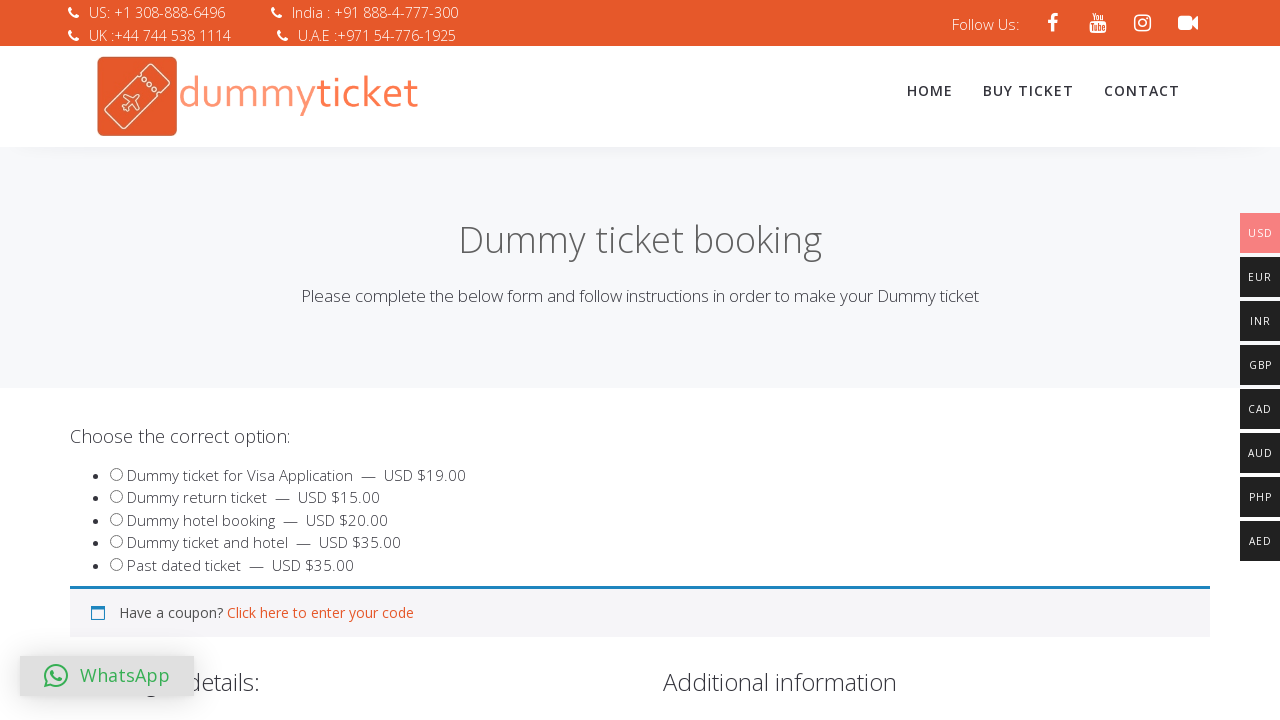

Scrolled down the page by 1200 pixels
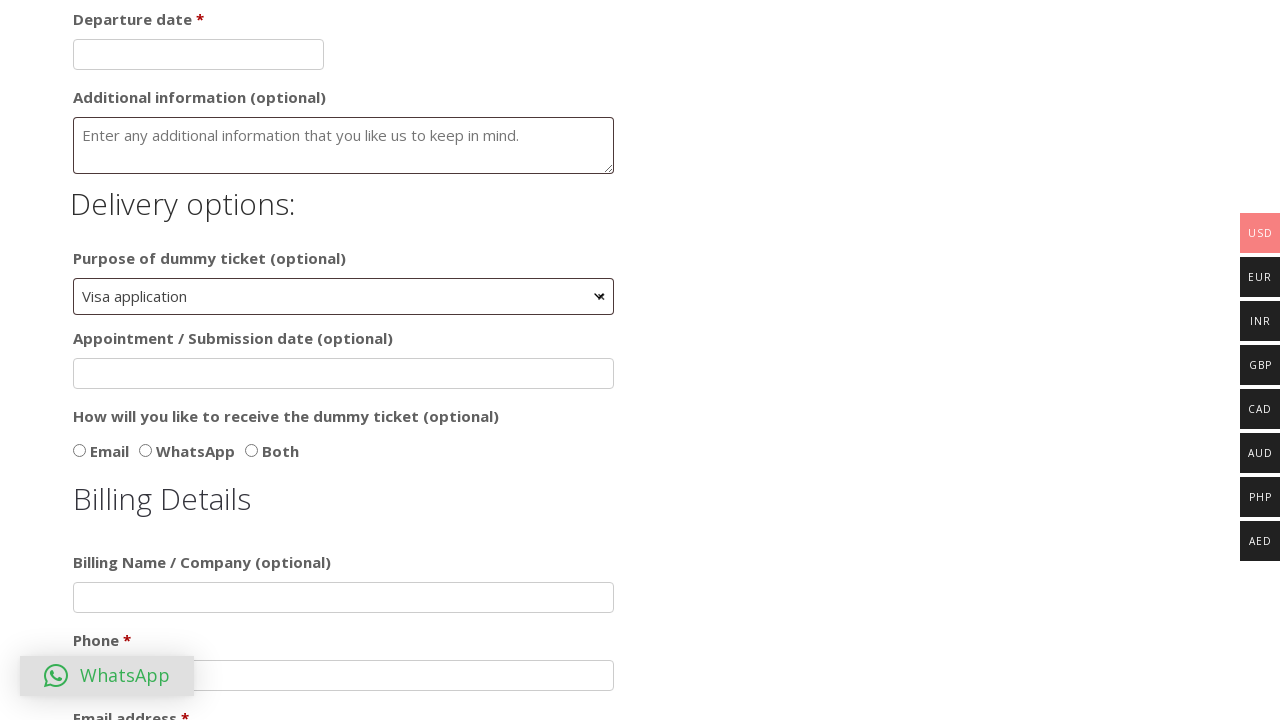

Clicked on the country dropdown selector at (344, 360) on span#select2-billing_country-container
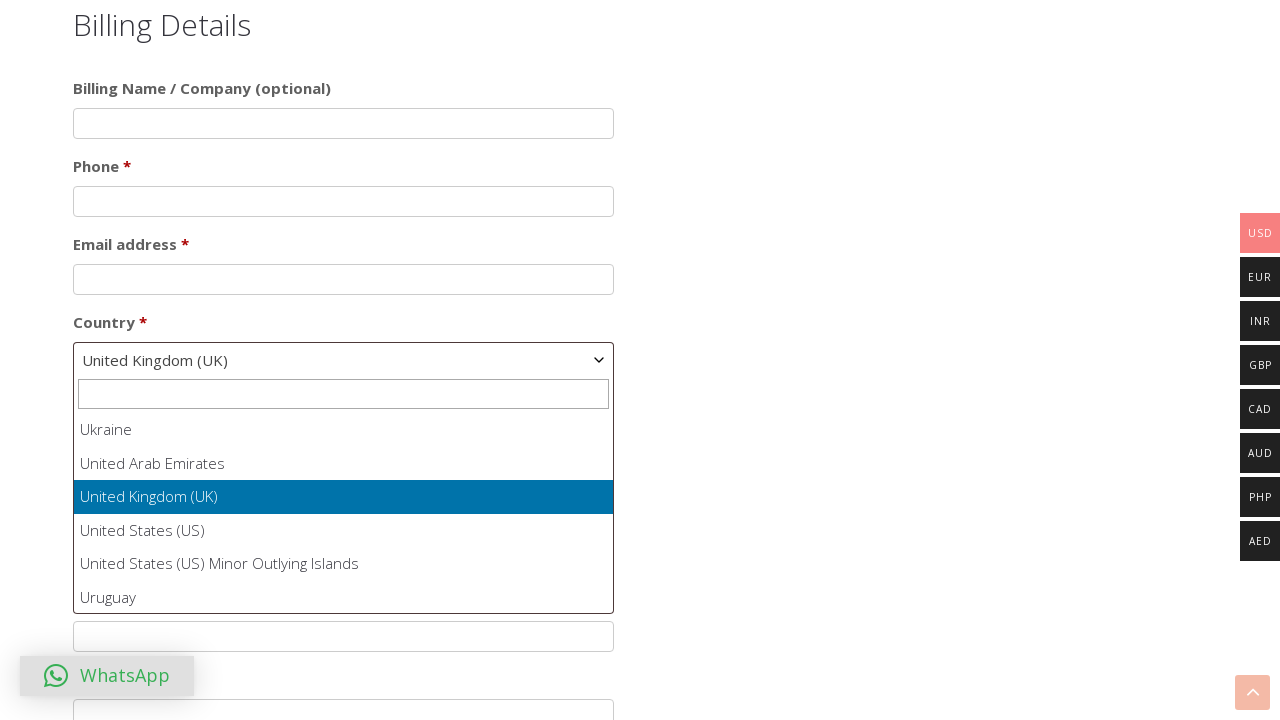

Dropdown options loaded and became visible
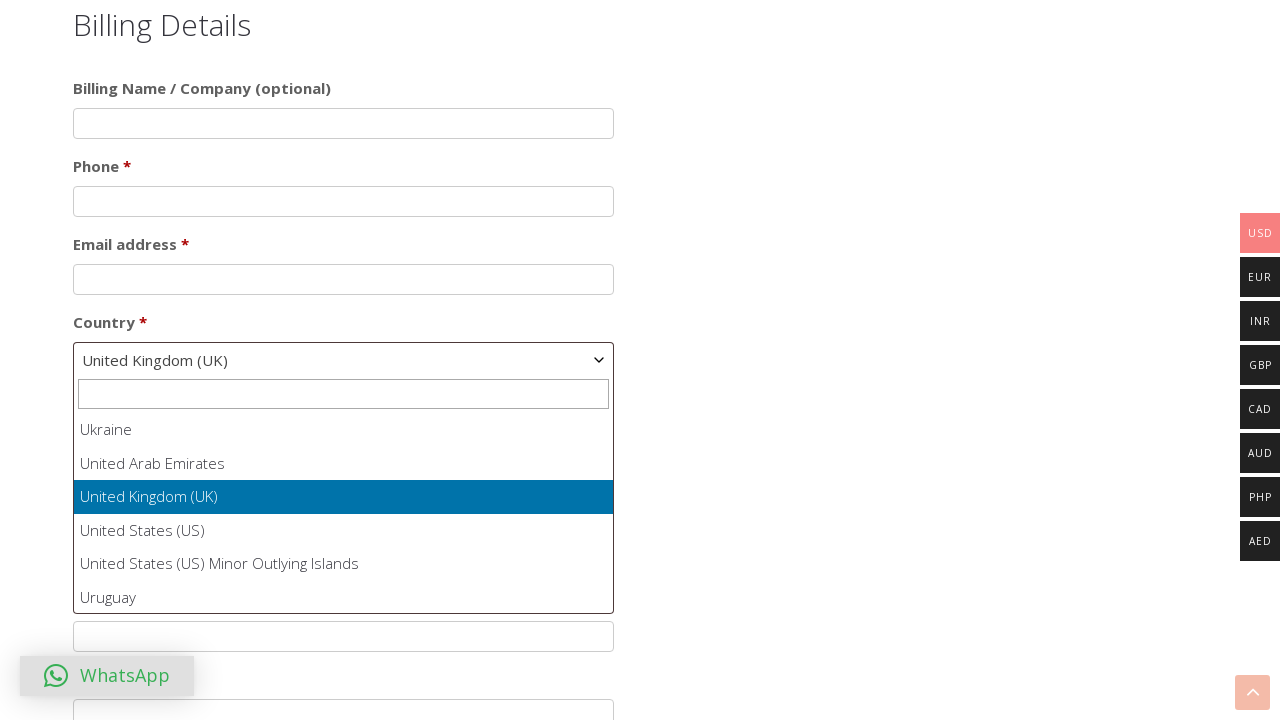

Selected 'Spain' from the country dropdown list at (344, 512) on span.select2-results ul li:has-text('Spain')
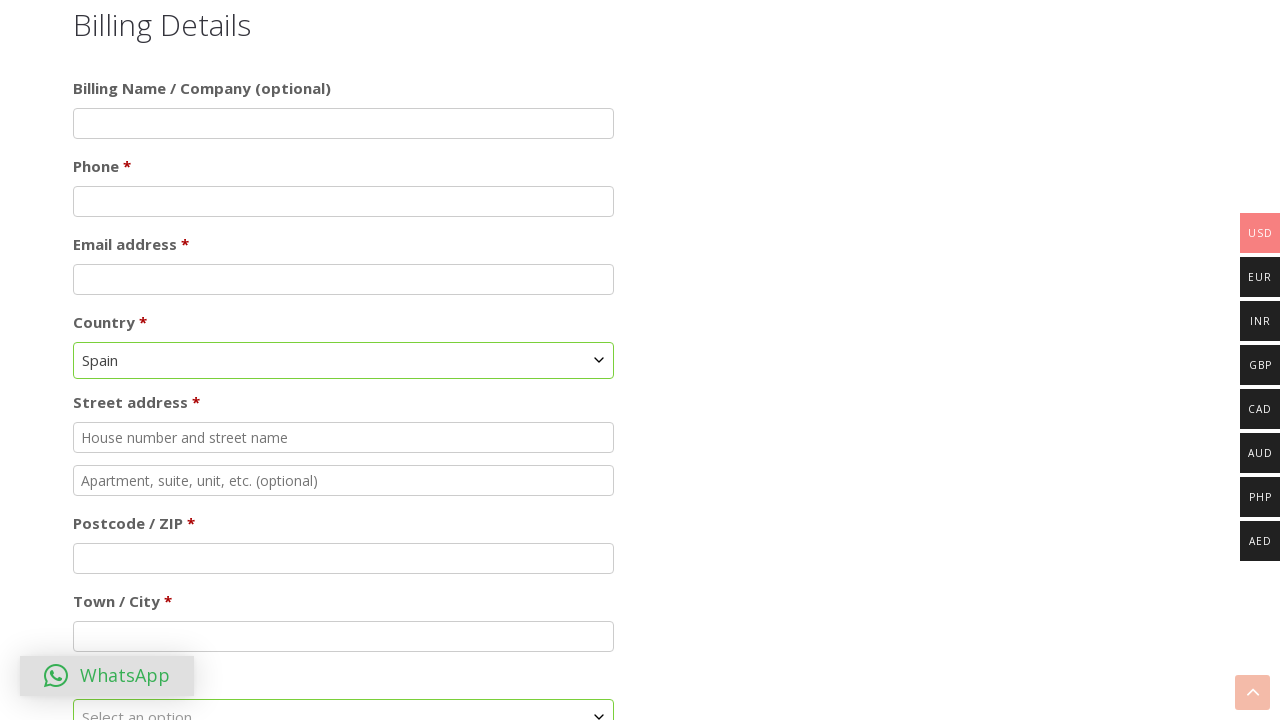

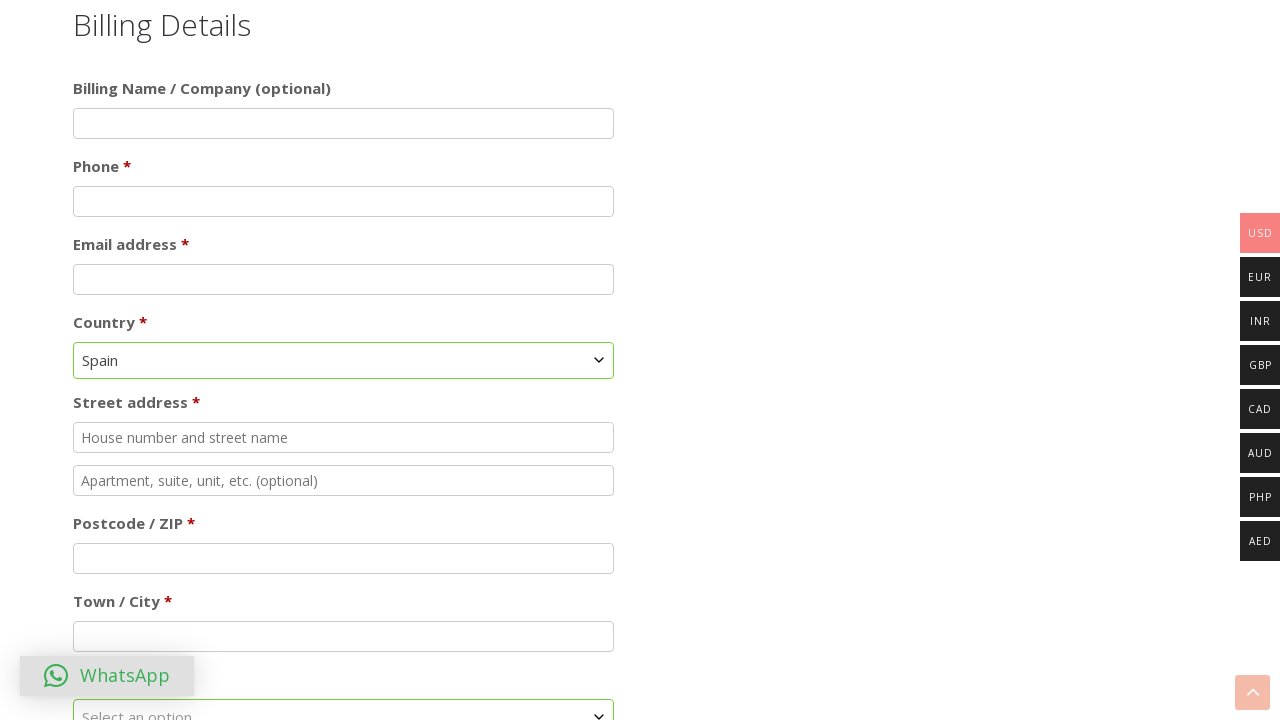